Tests window handling by clicking a link that opens a new window, switching to the child window to verify its content, closing it, and switching back to the parent window.

Starting URL: https://the-internet.herokuapp.com/windows

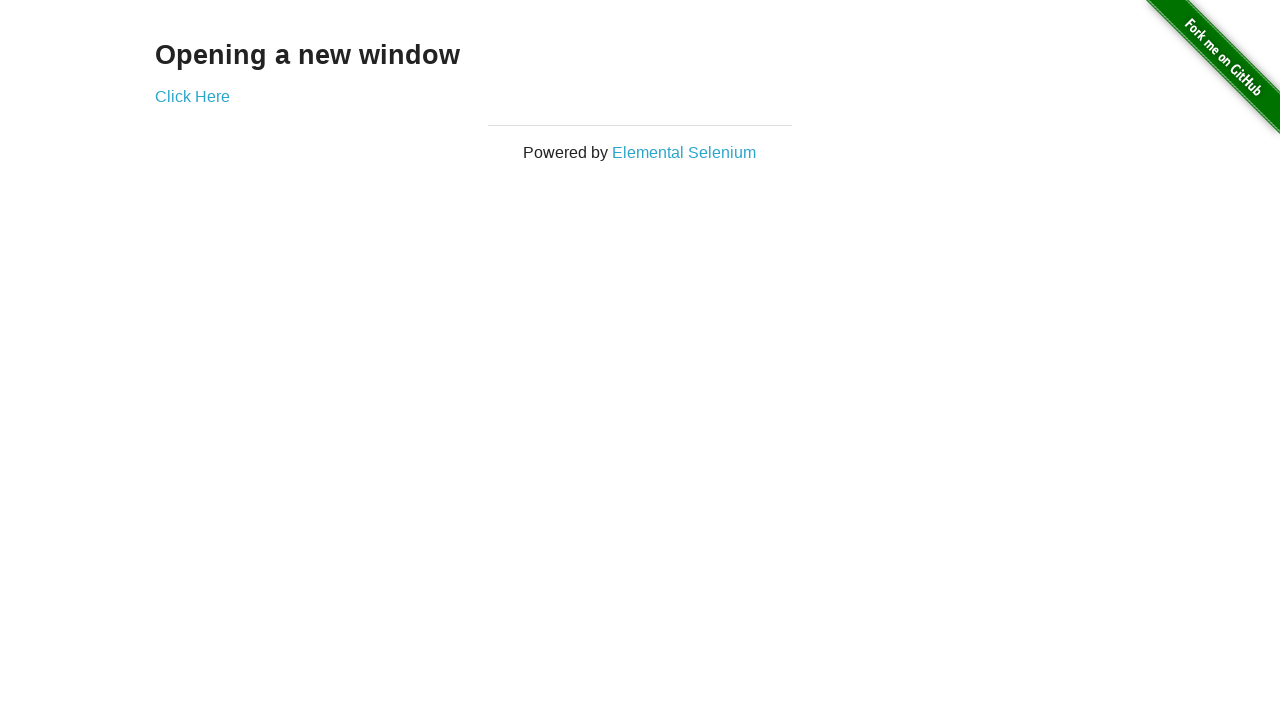

Clicked 'Click Here' link to open new window at (192, 96) on text=Click Here
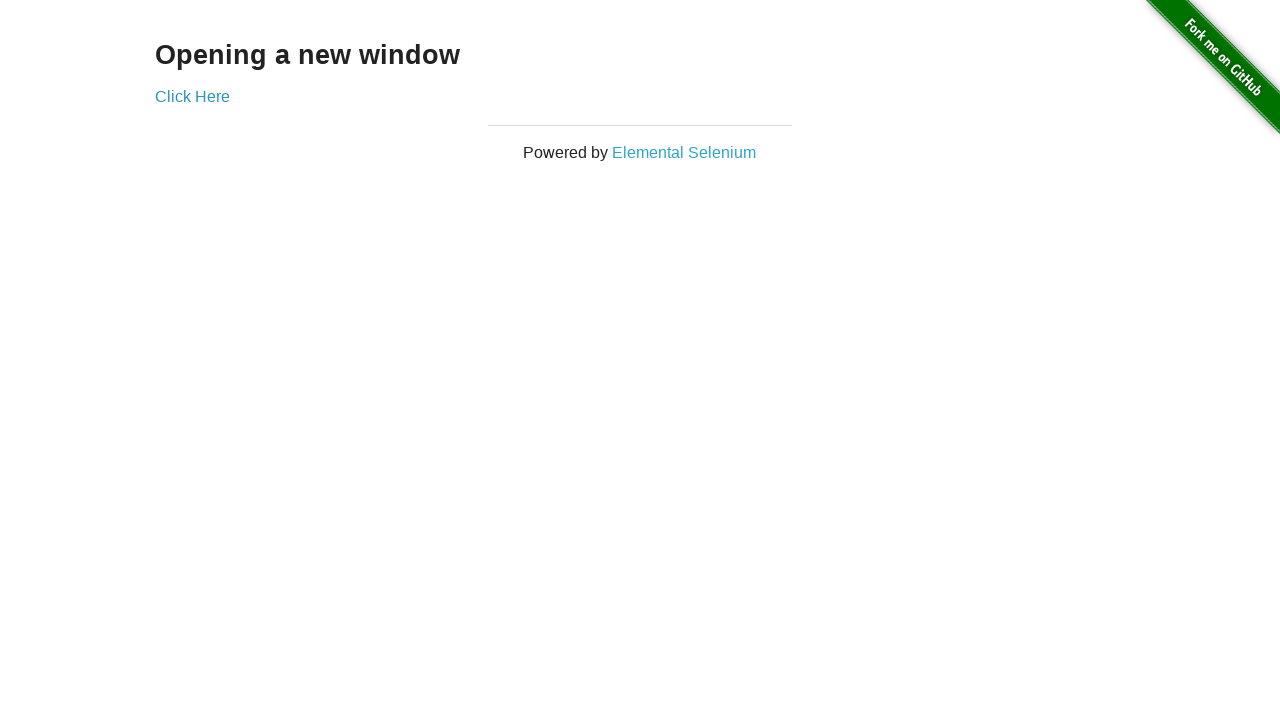

New child window opened and captured
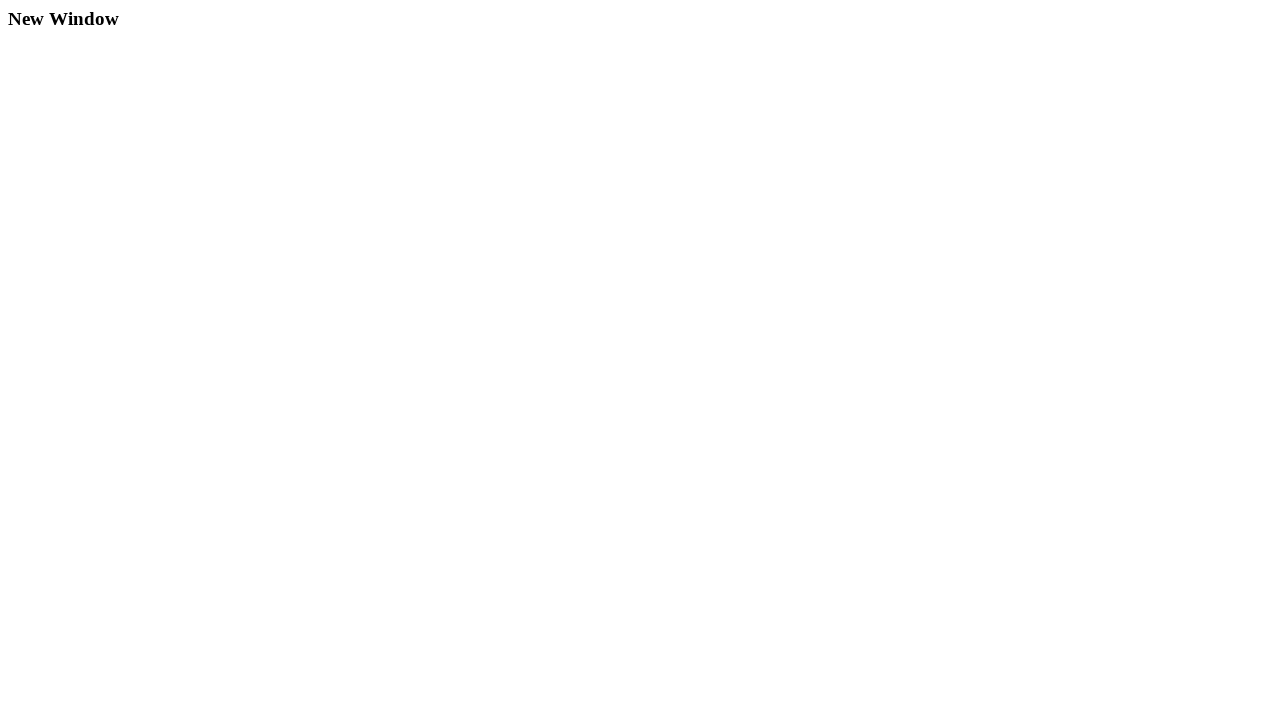

Child window fully loaded
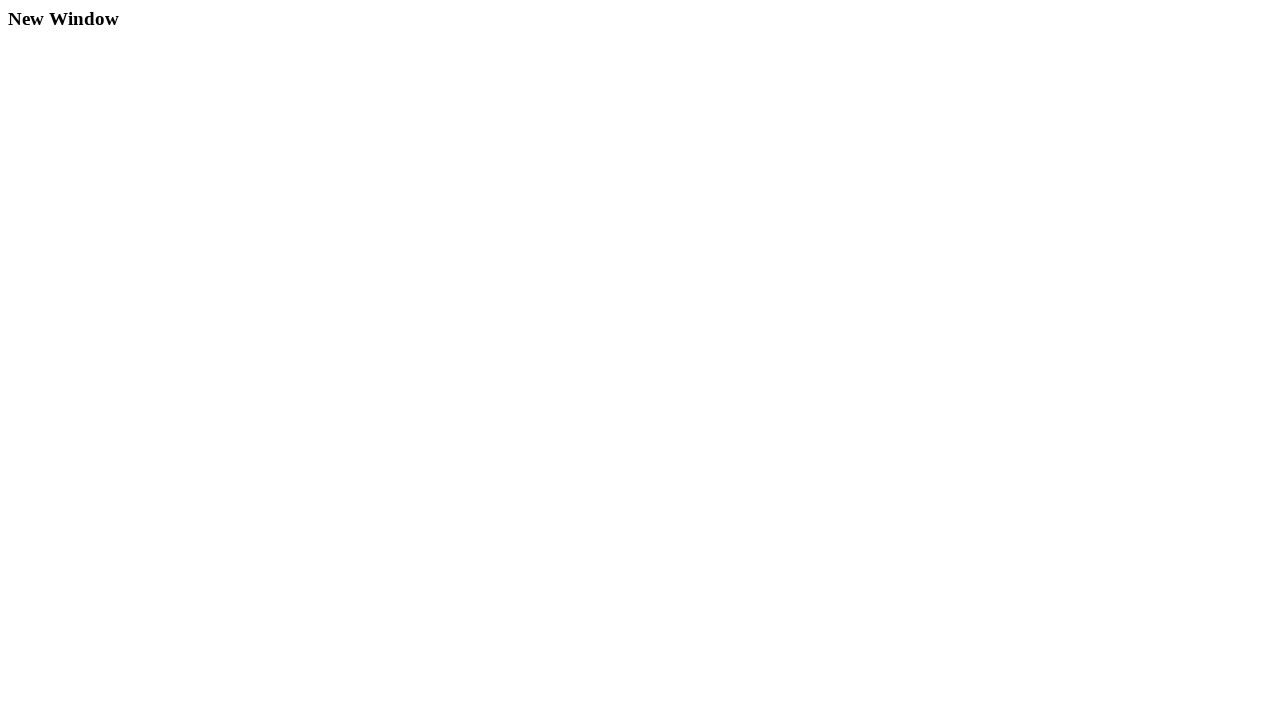

Verified child window heading: New Window
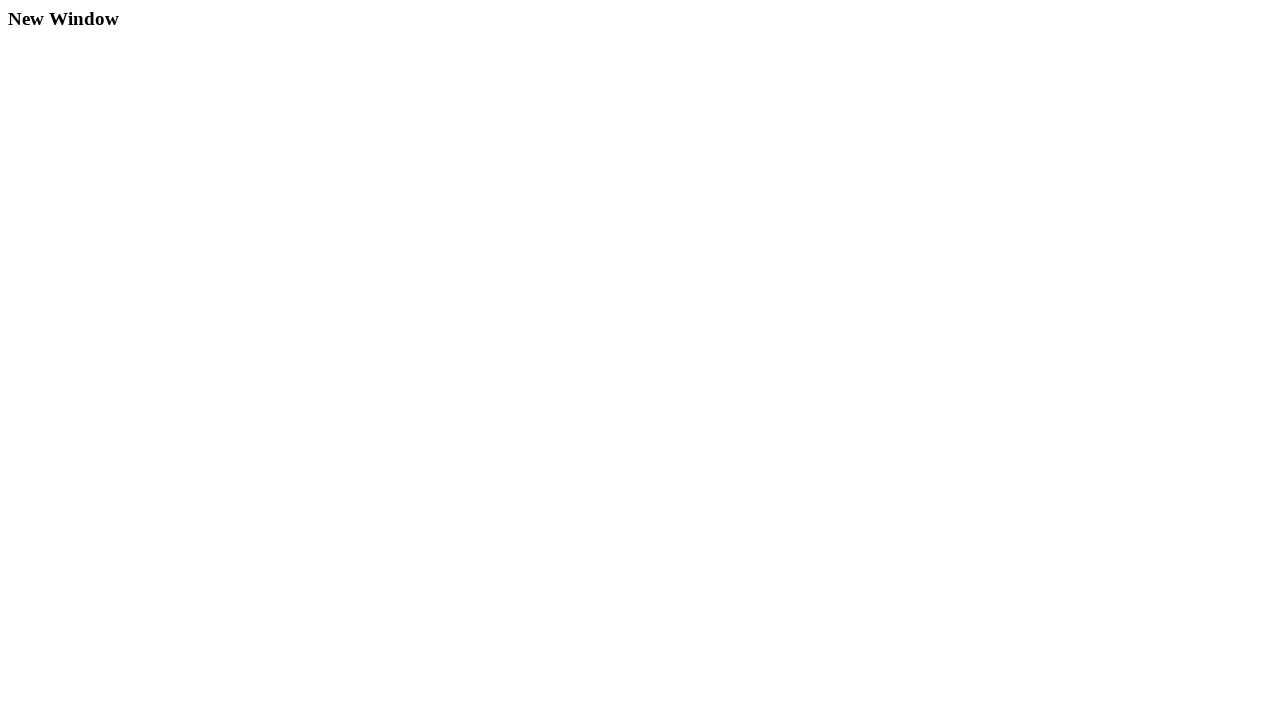

Closed child window
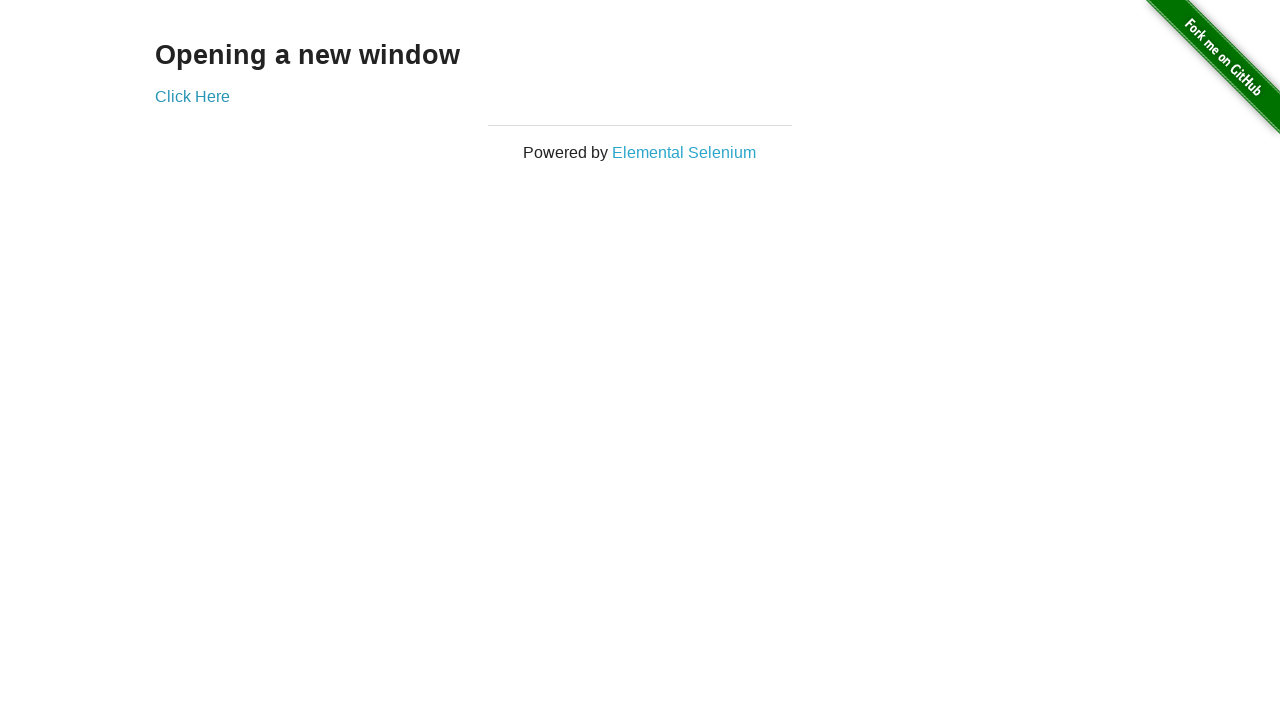

Switched back to parent window. Title: The Internet
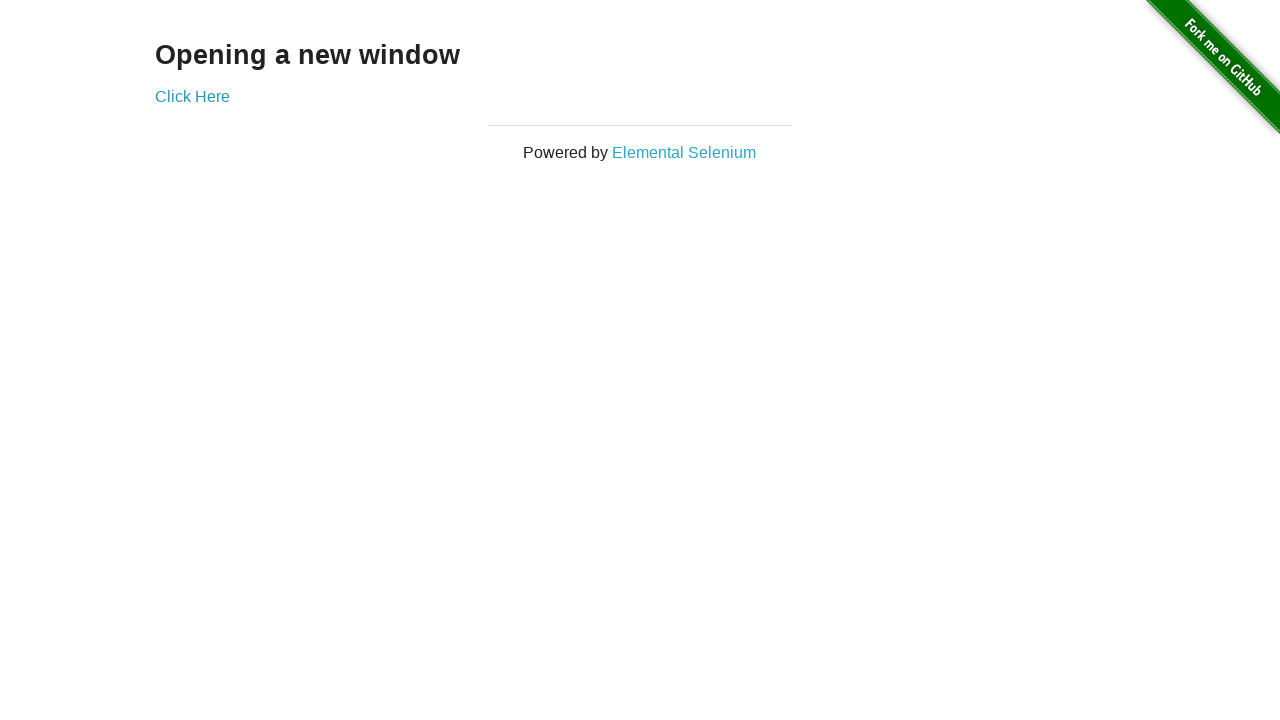

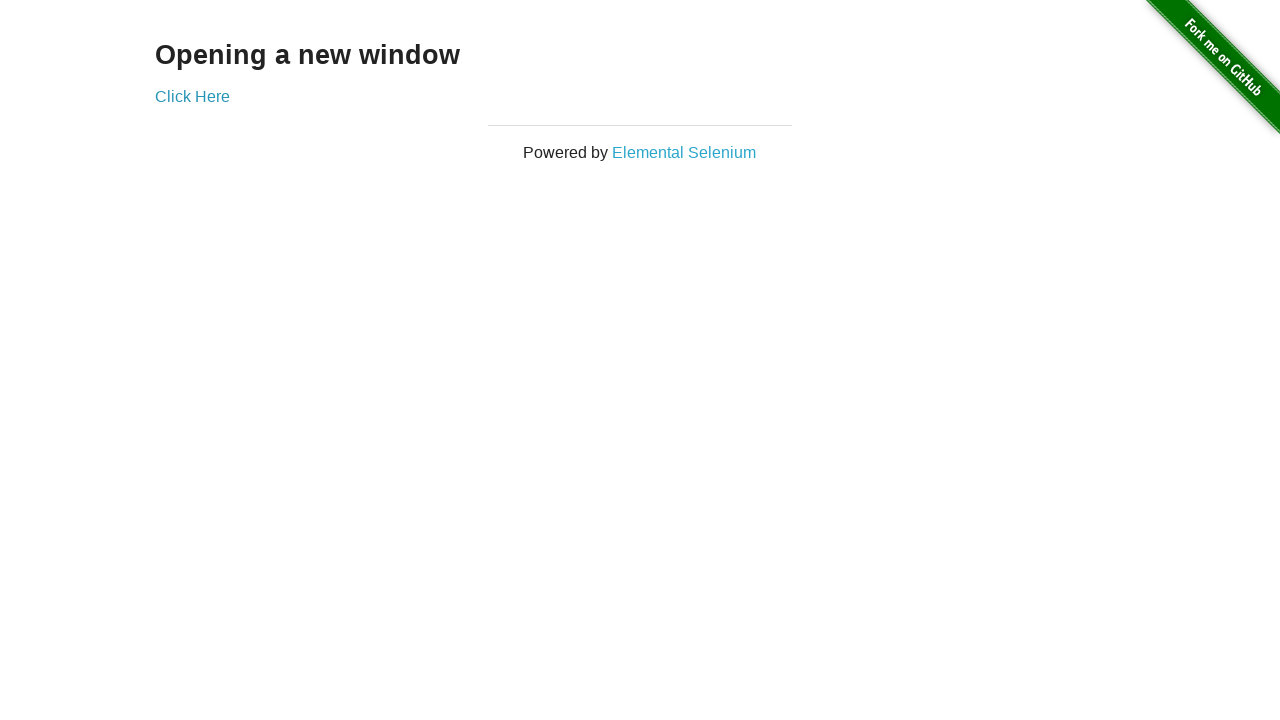